Tests clicking a radio button on a test page by selecting the first radio input element

Starting URL: https://omayo.blogspot.com/

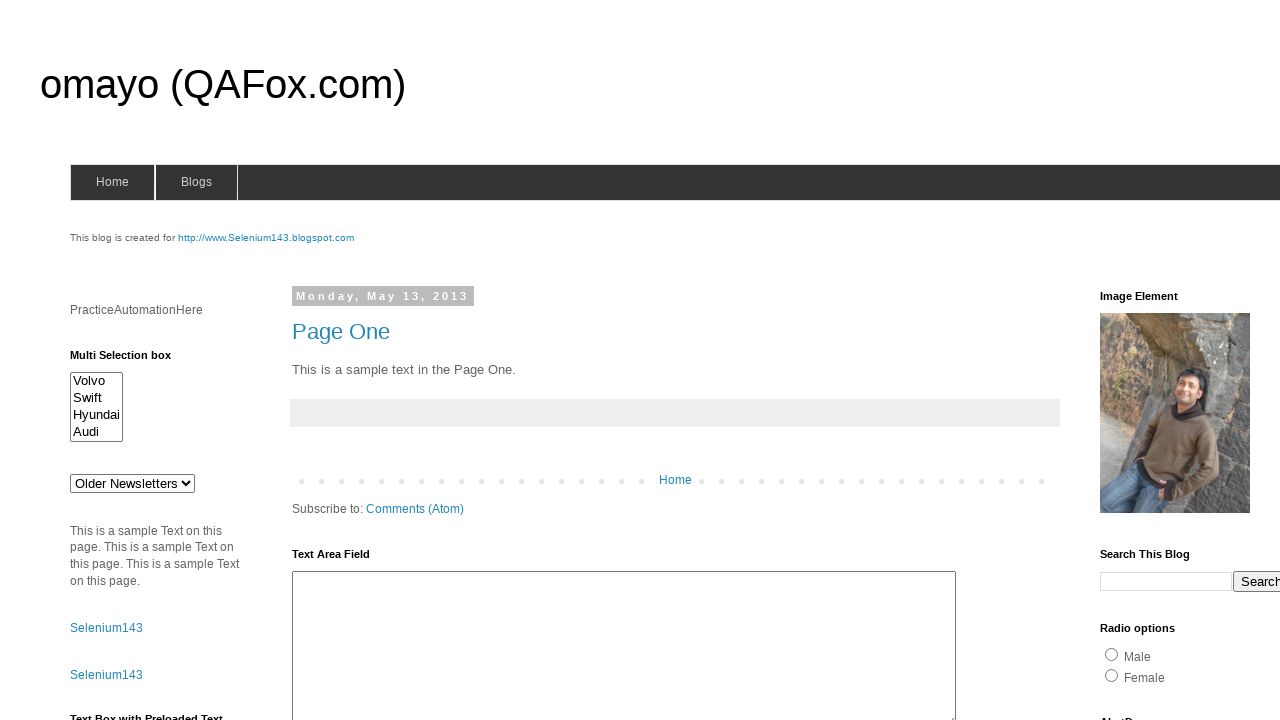

Clicked the first radio button (male radio button) at (1112, 654) on (//input[@type='radio'])[1]
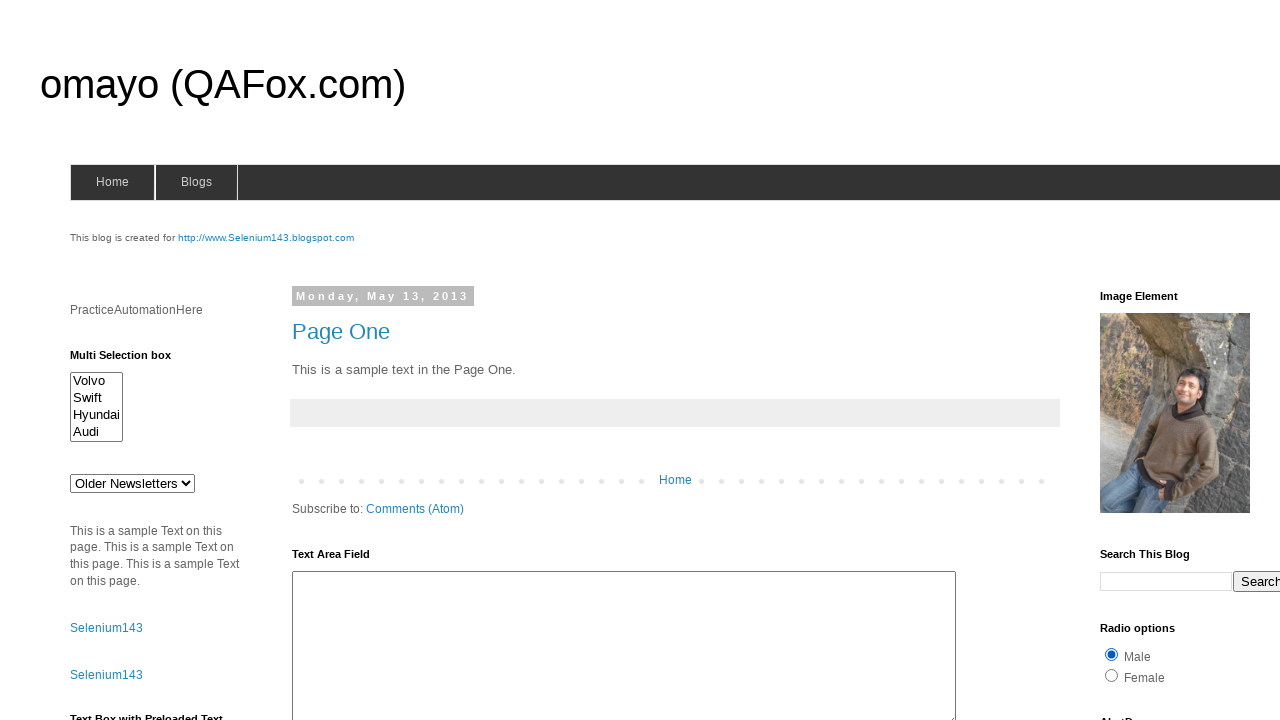

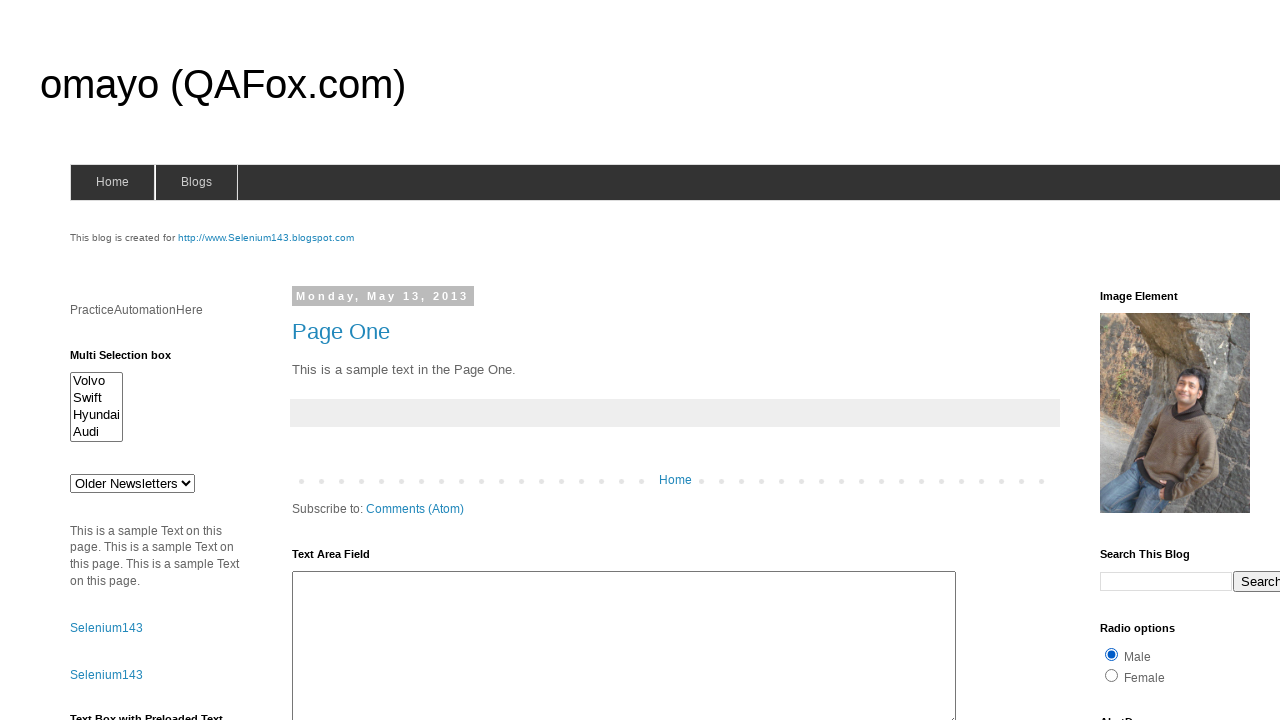